Navigates to Adobe's 404 page and locates all hyperlink elements on the page to verify they exist

Starting URL: https://www.adobe.com/404

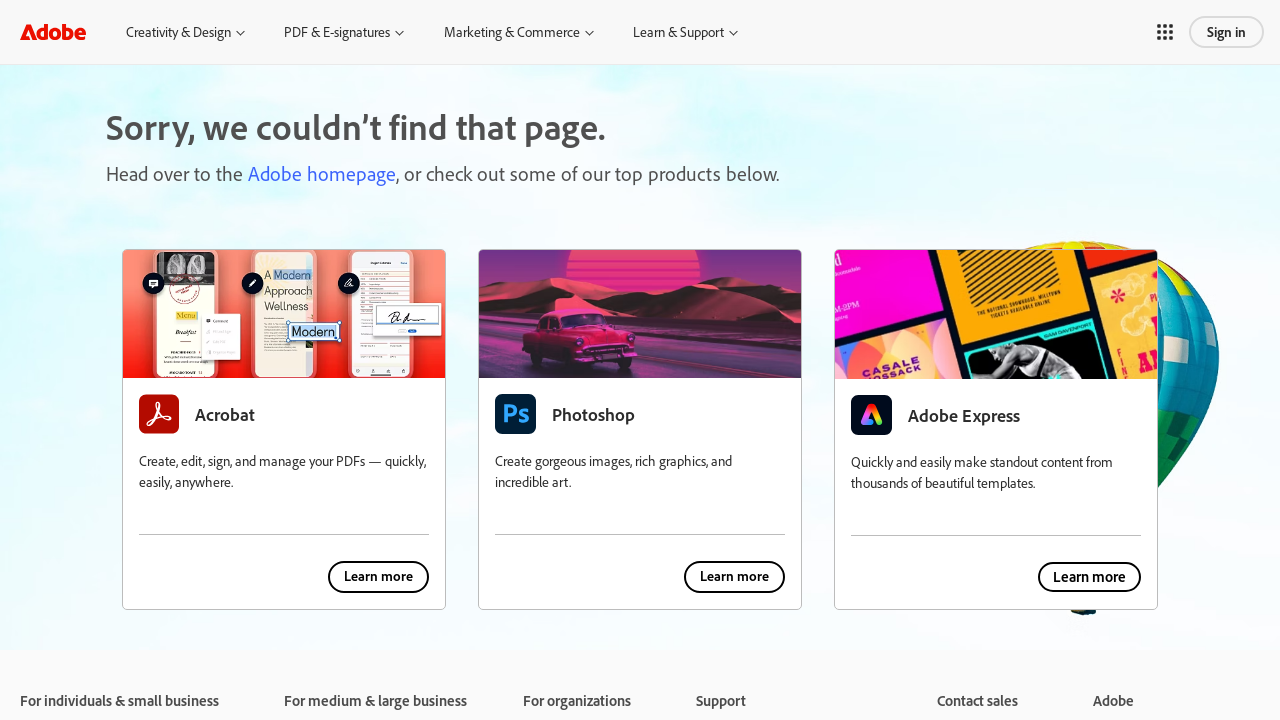

Navigated to Adobe's 404 page
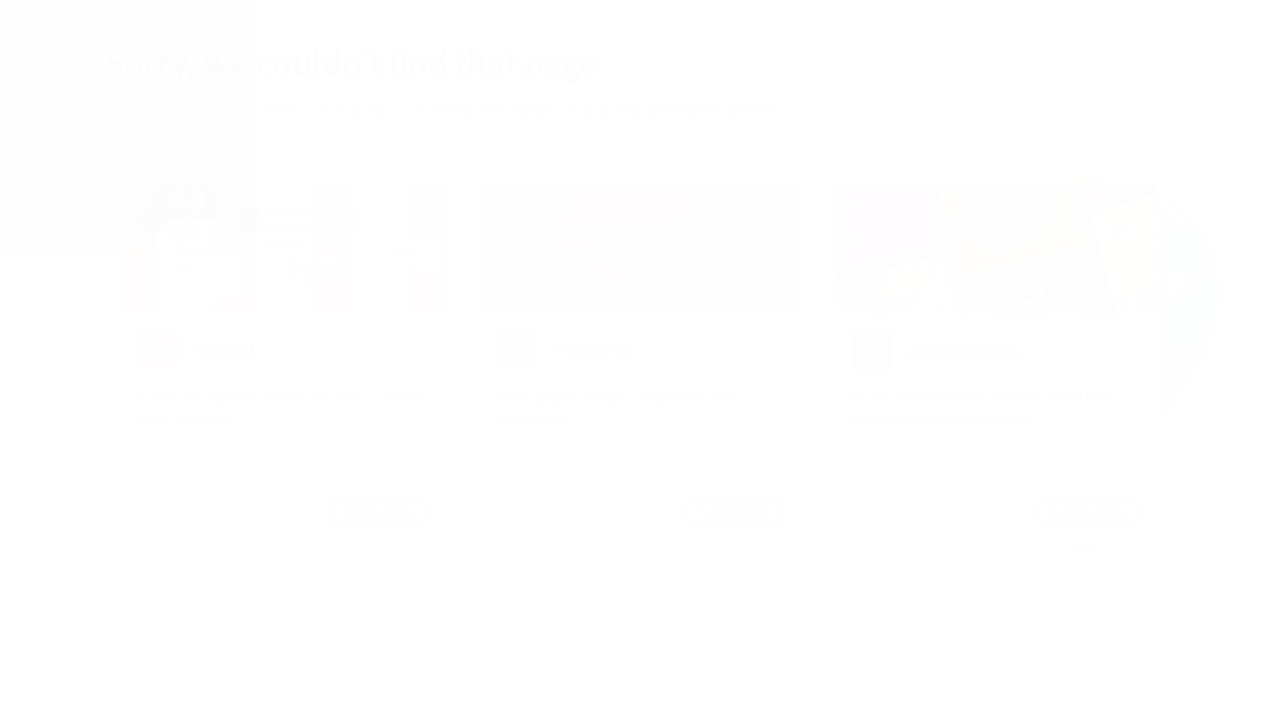

Page loaded with domcontentloaded state
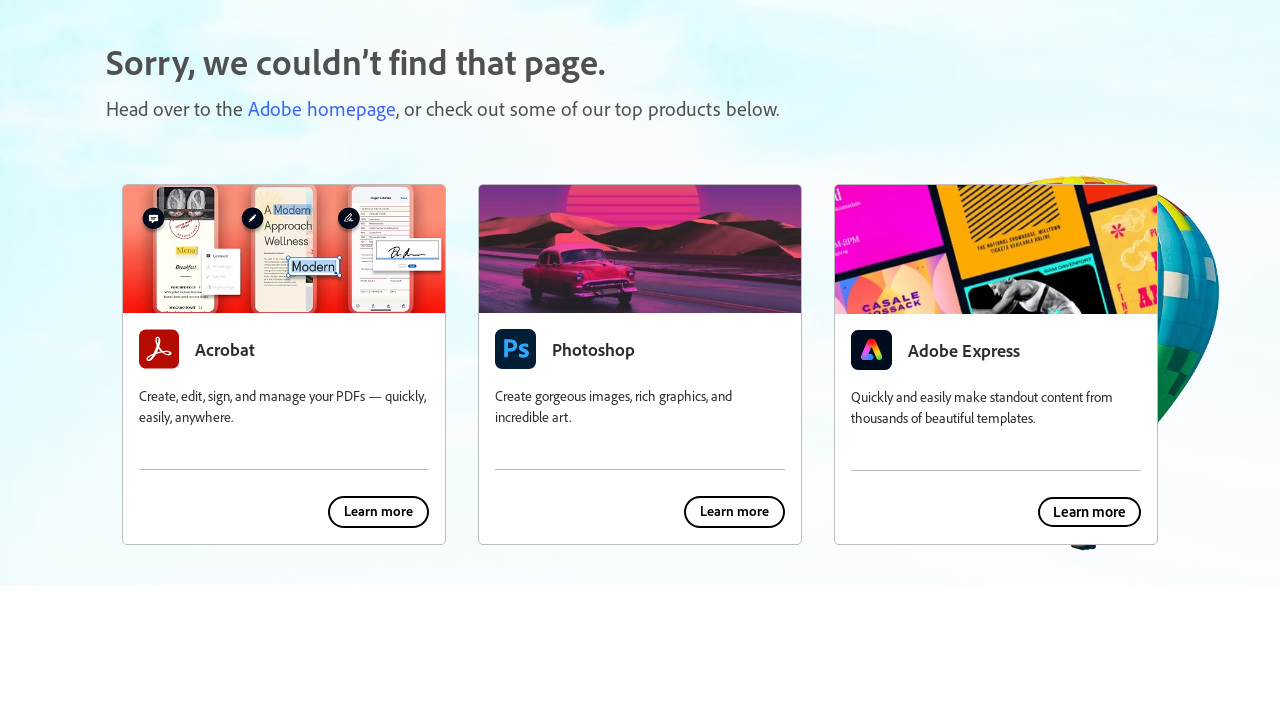

Located all hyperlink elements with href attribute on the page
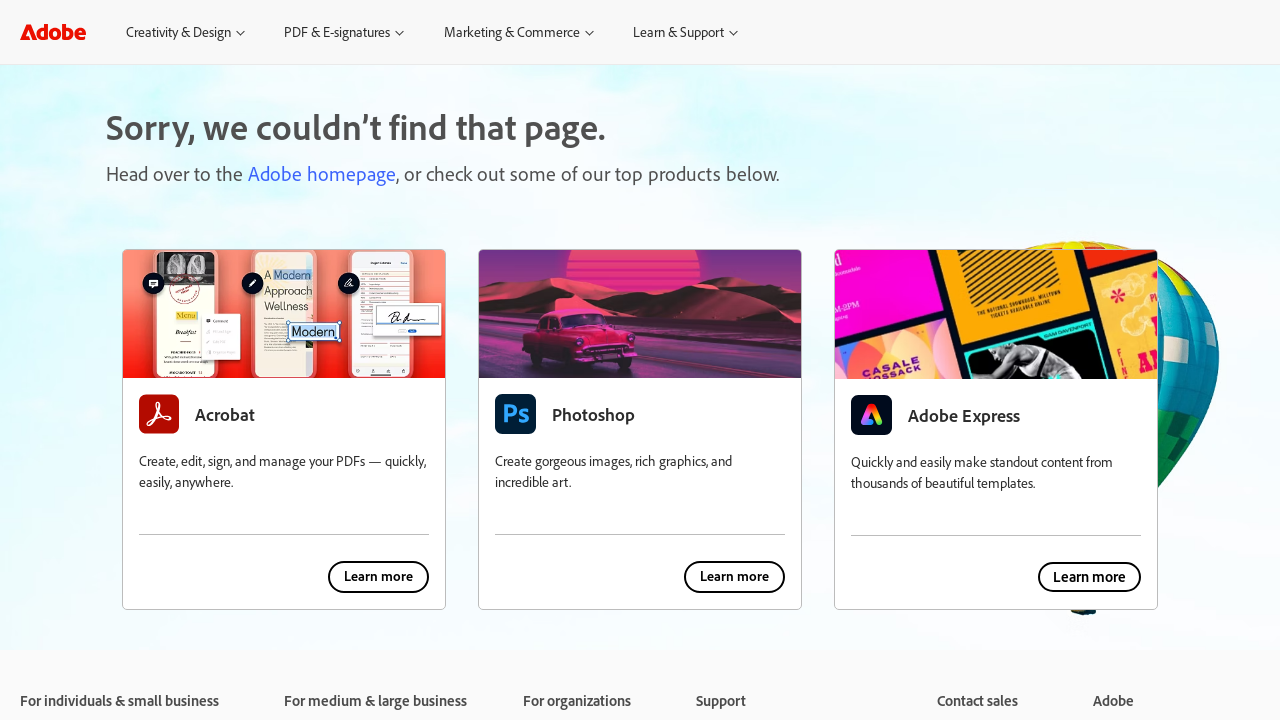

Verified at least one hyperlink element is attached to the DOM
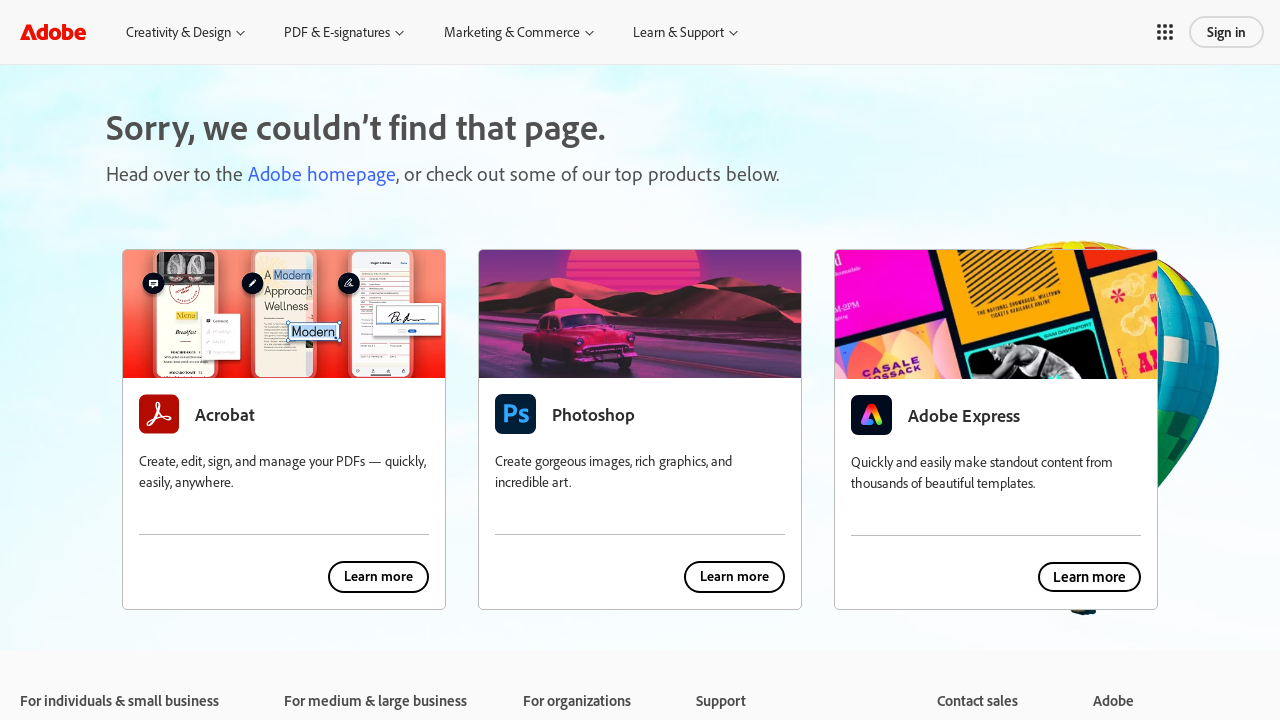

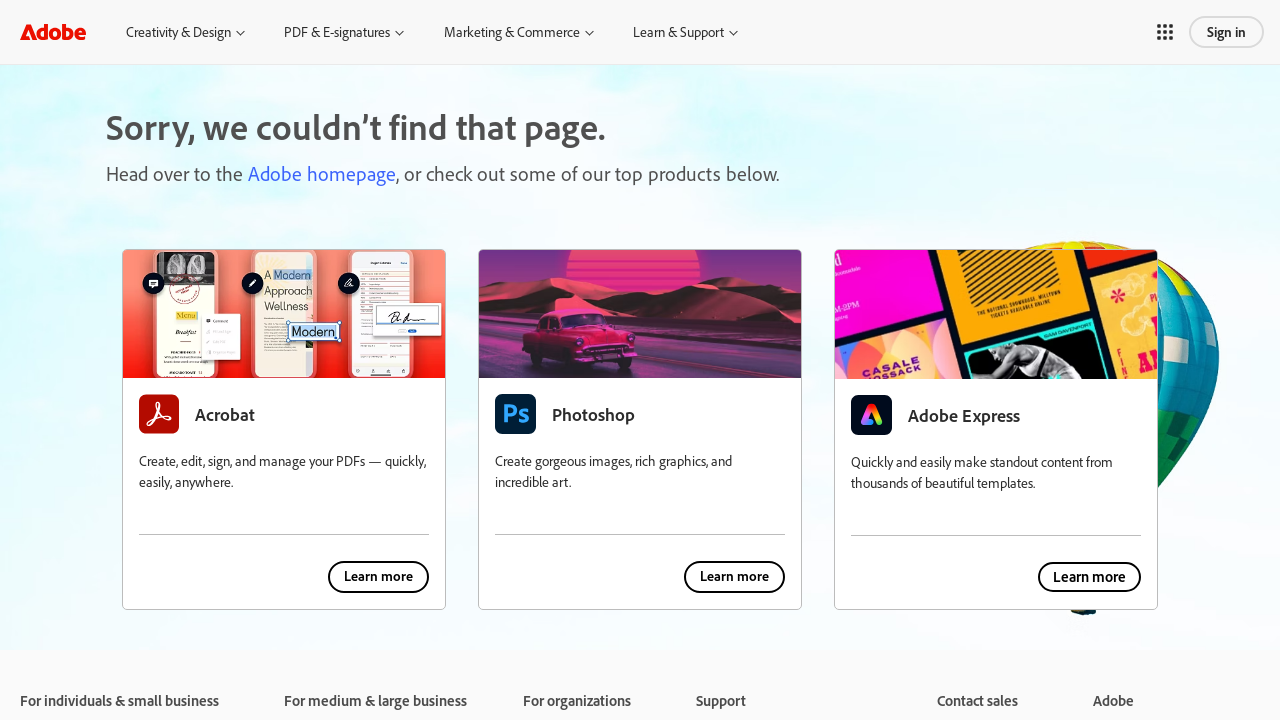